Navigates to youtube.com and verifies the URL matches the expected value

Starting URL: https://www.youtube.com/

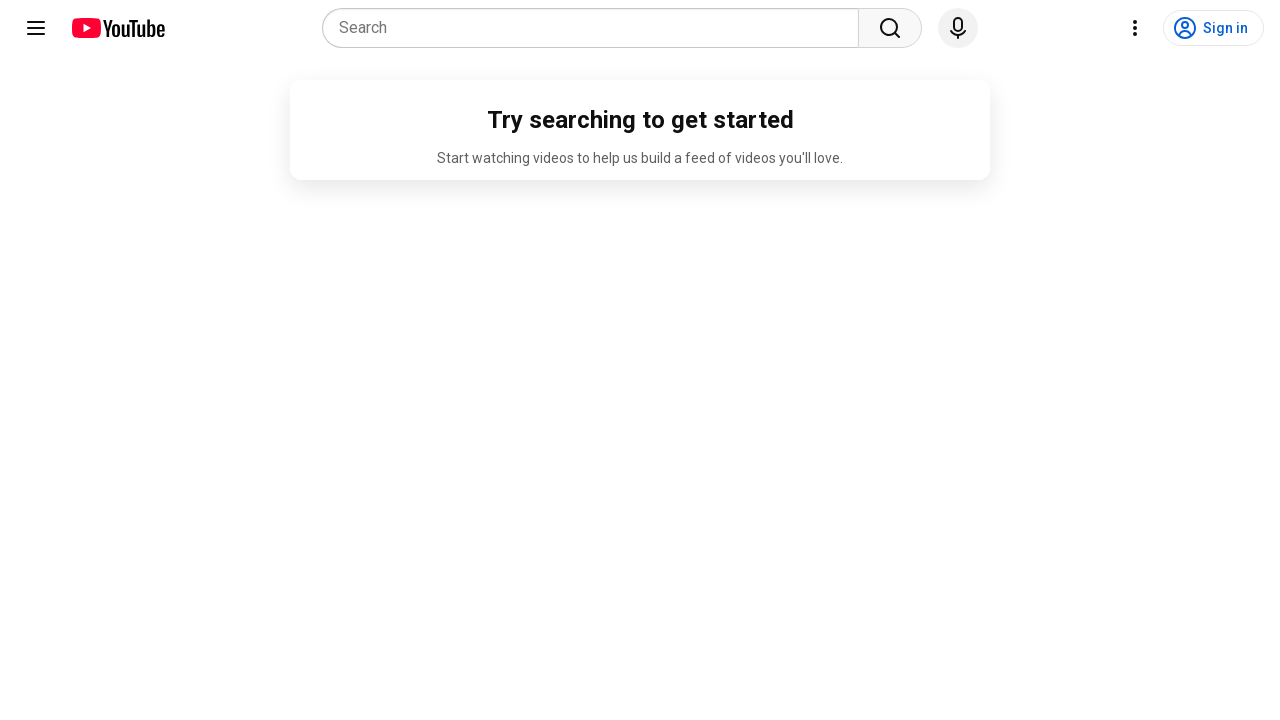

Navigated to https://www.youtube.com/
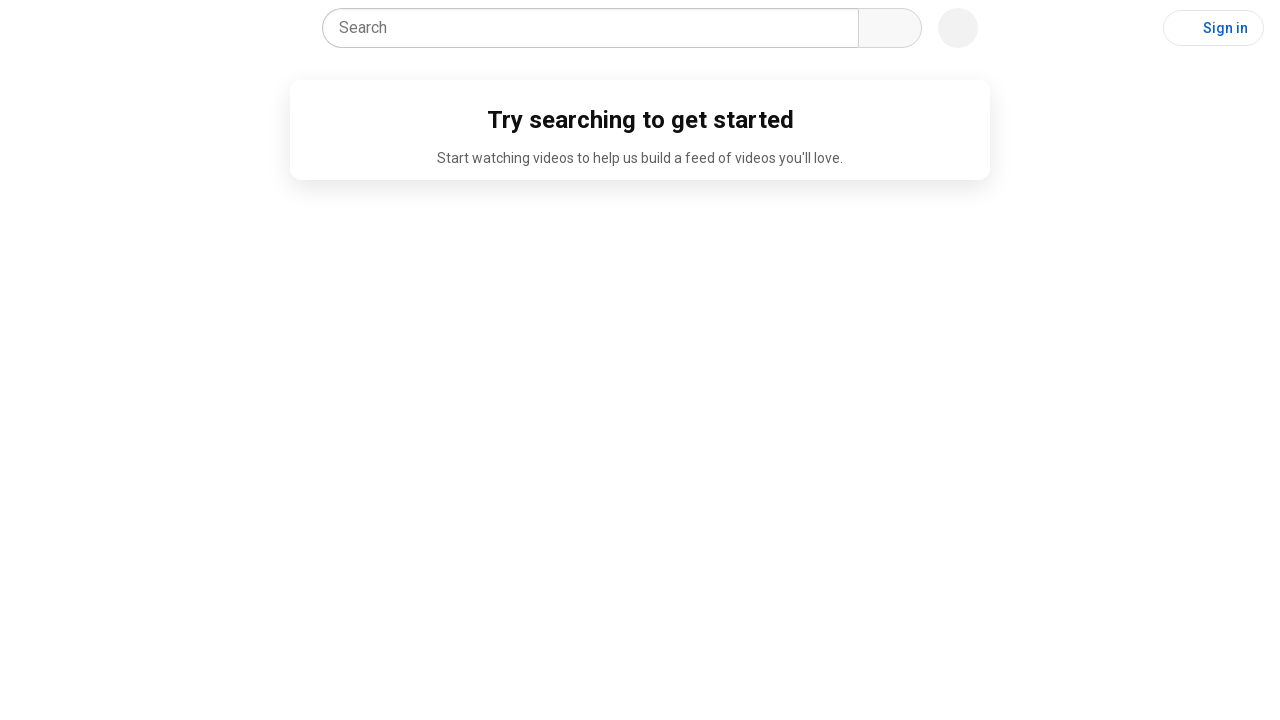

Retrieved current page URL
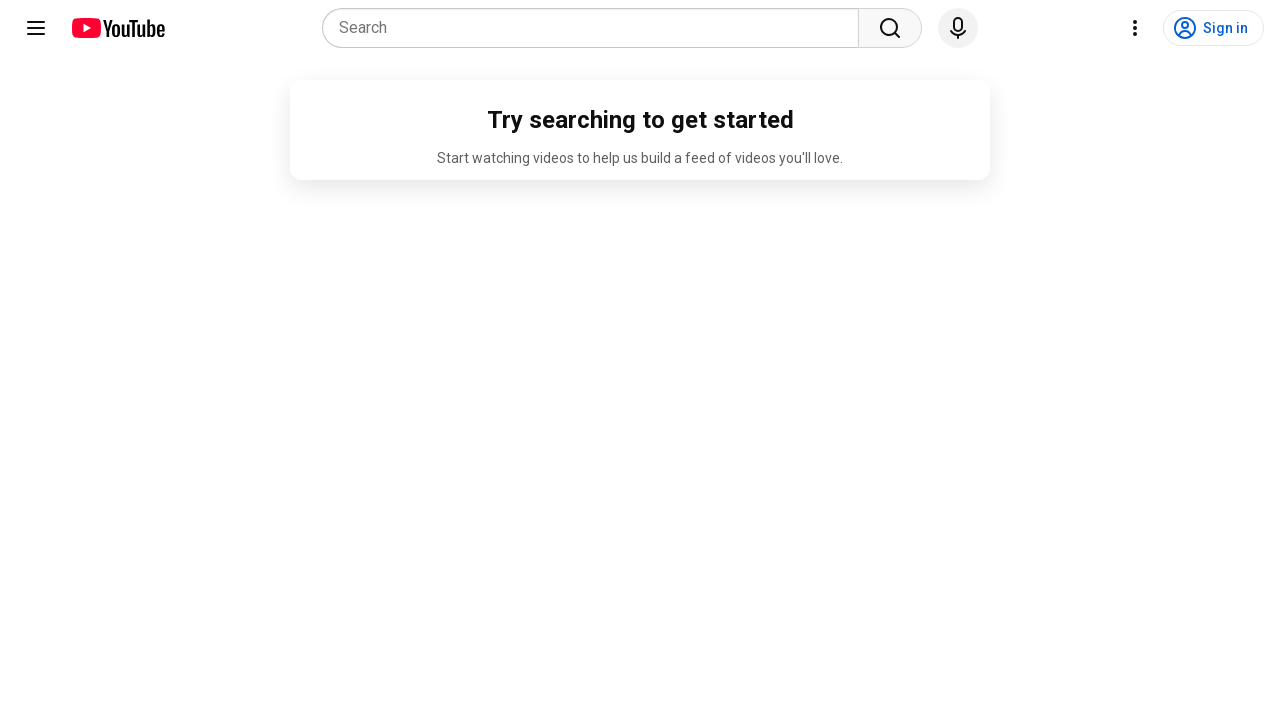

Verified URL matches expected value https://www.youtube.com/
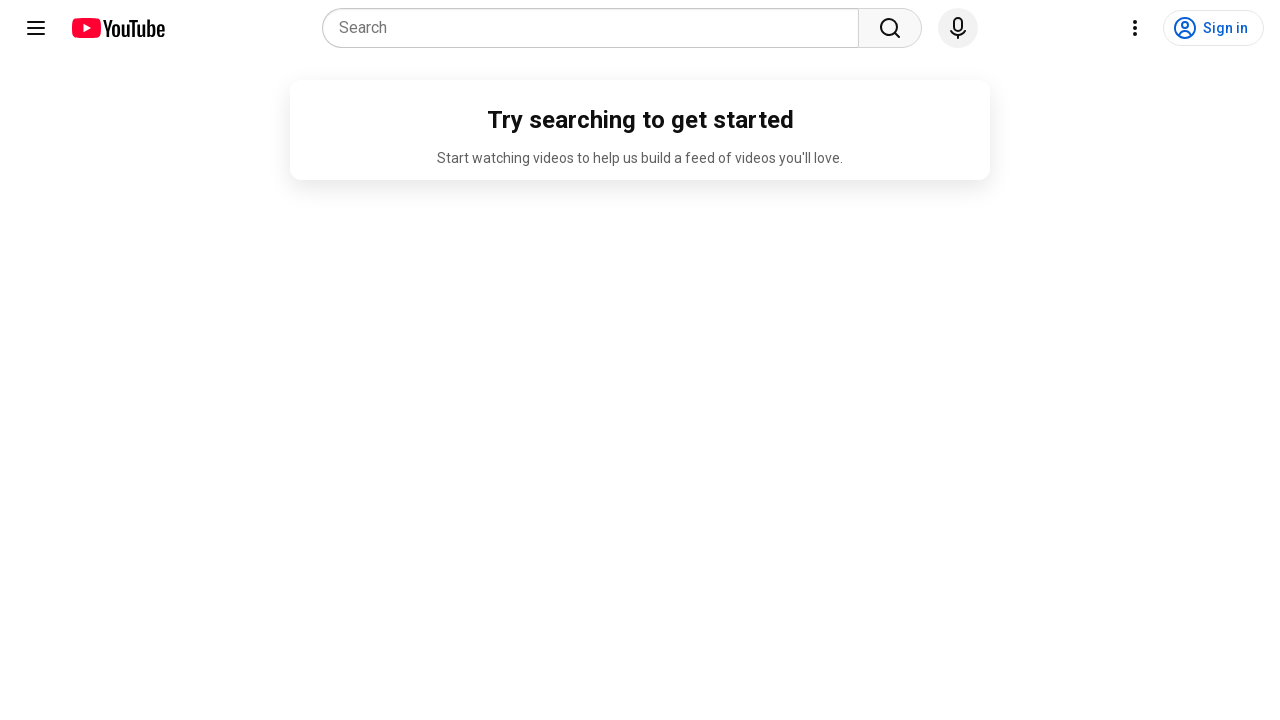

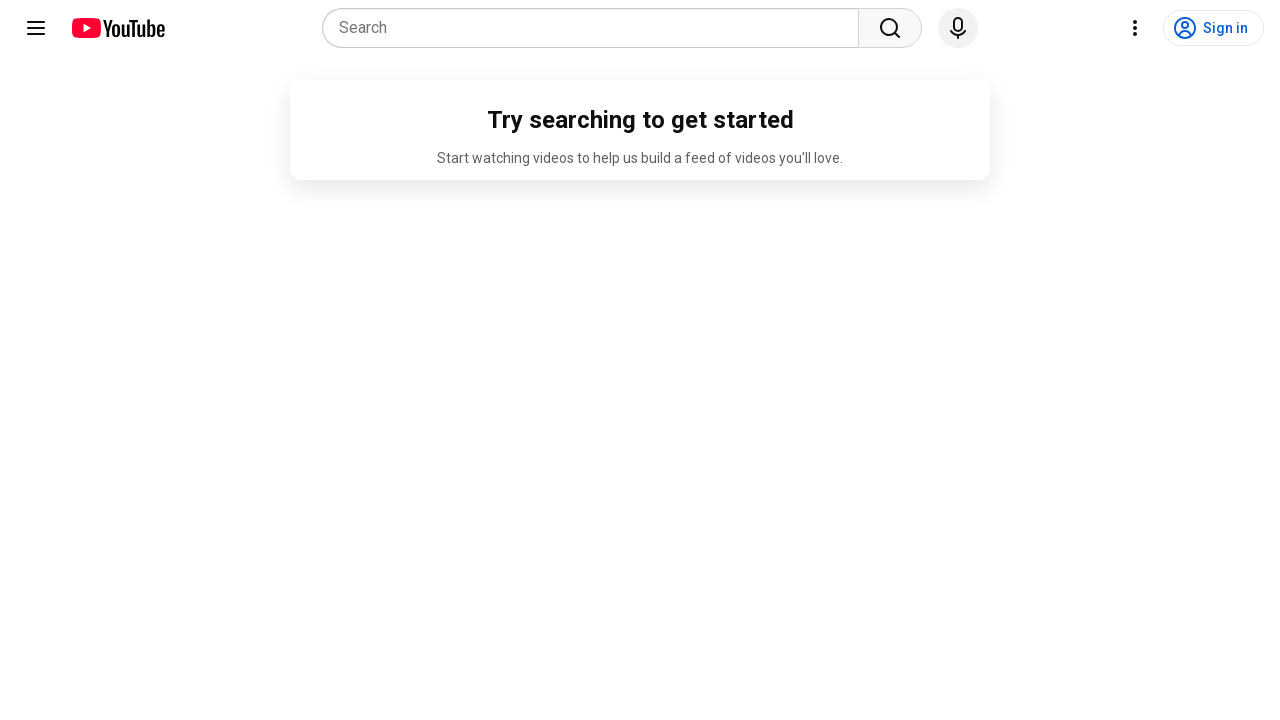